Demonstrates browser window manipulation by maximizing the window, switching to fullscreen mode, and then minimizing the browser window.

Starting URL: https://www.selenium.dev/

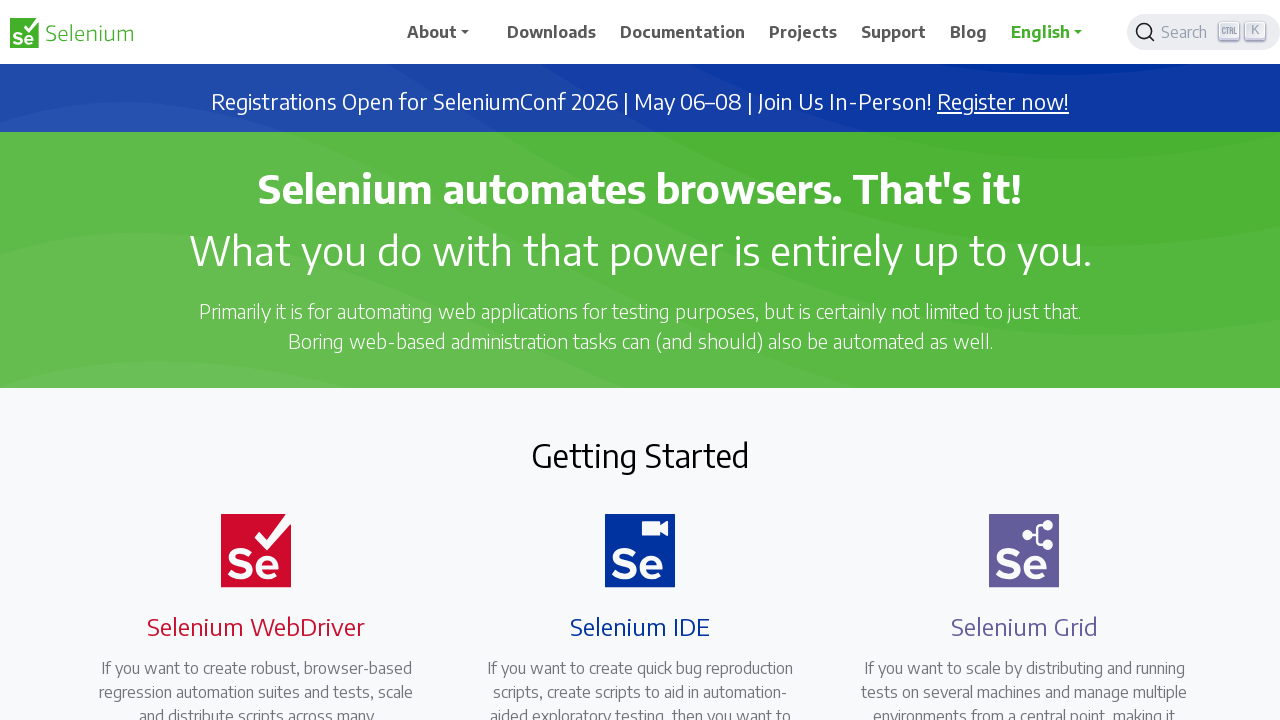

Maximized browser window to 1920x1080
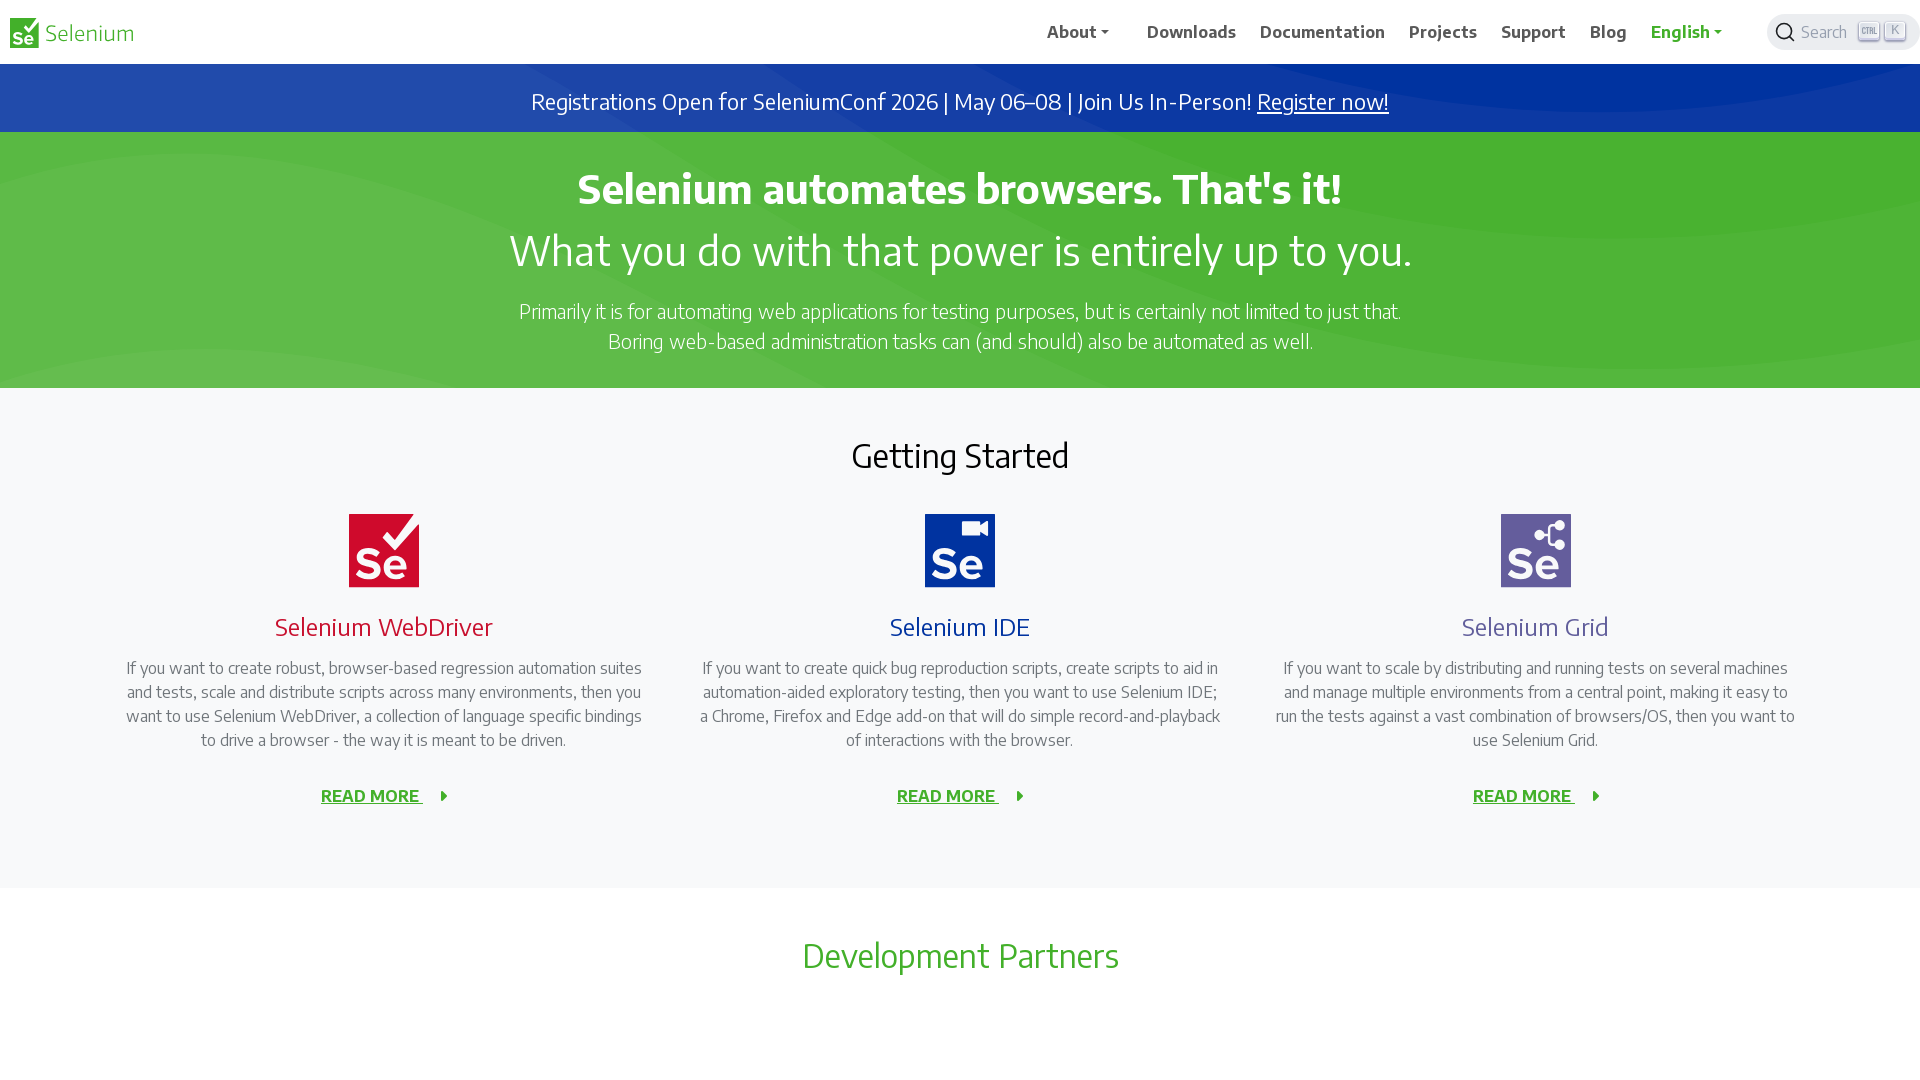

Waited 3 seconds to observe maximized state
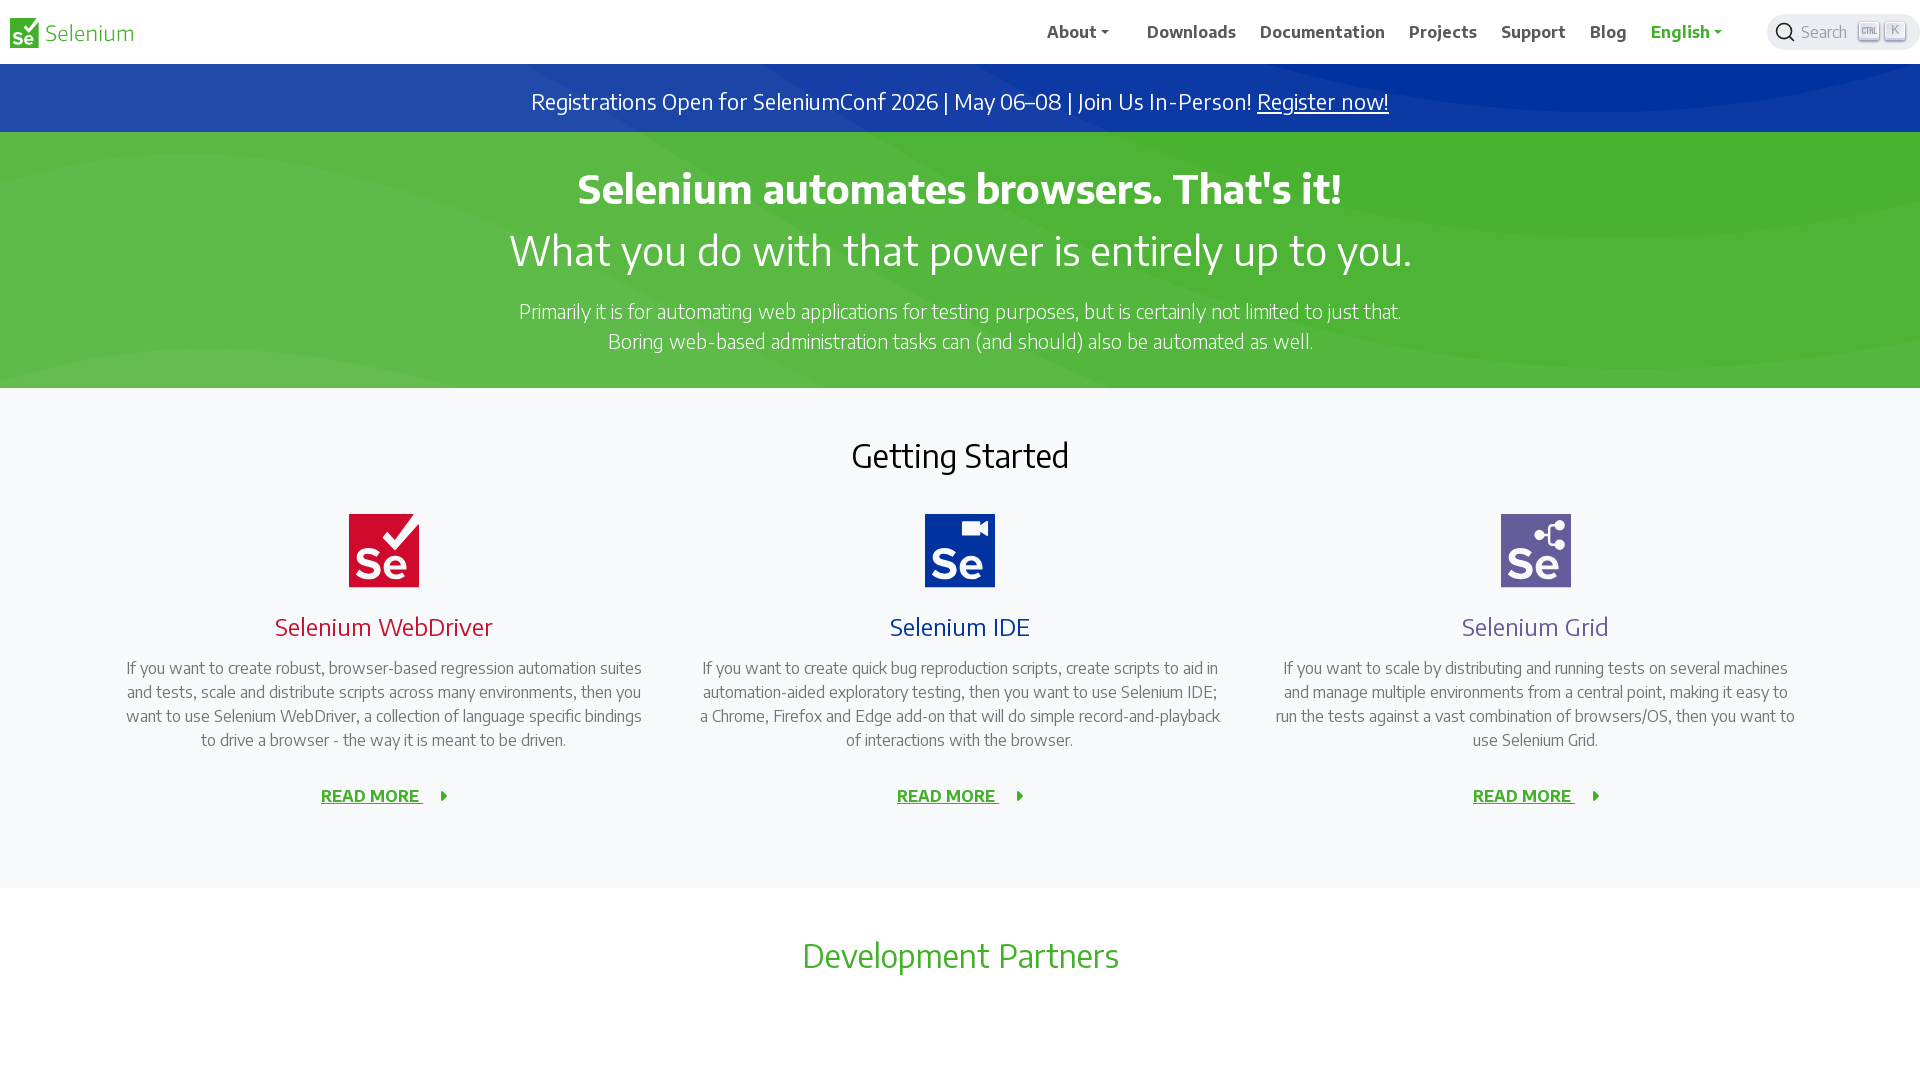

Simulated fullscreen mode with viewport 1920x1080
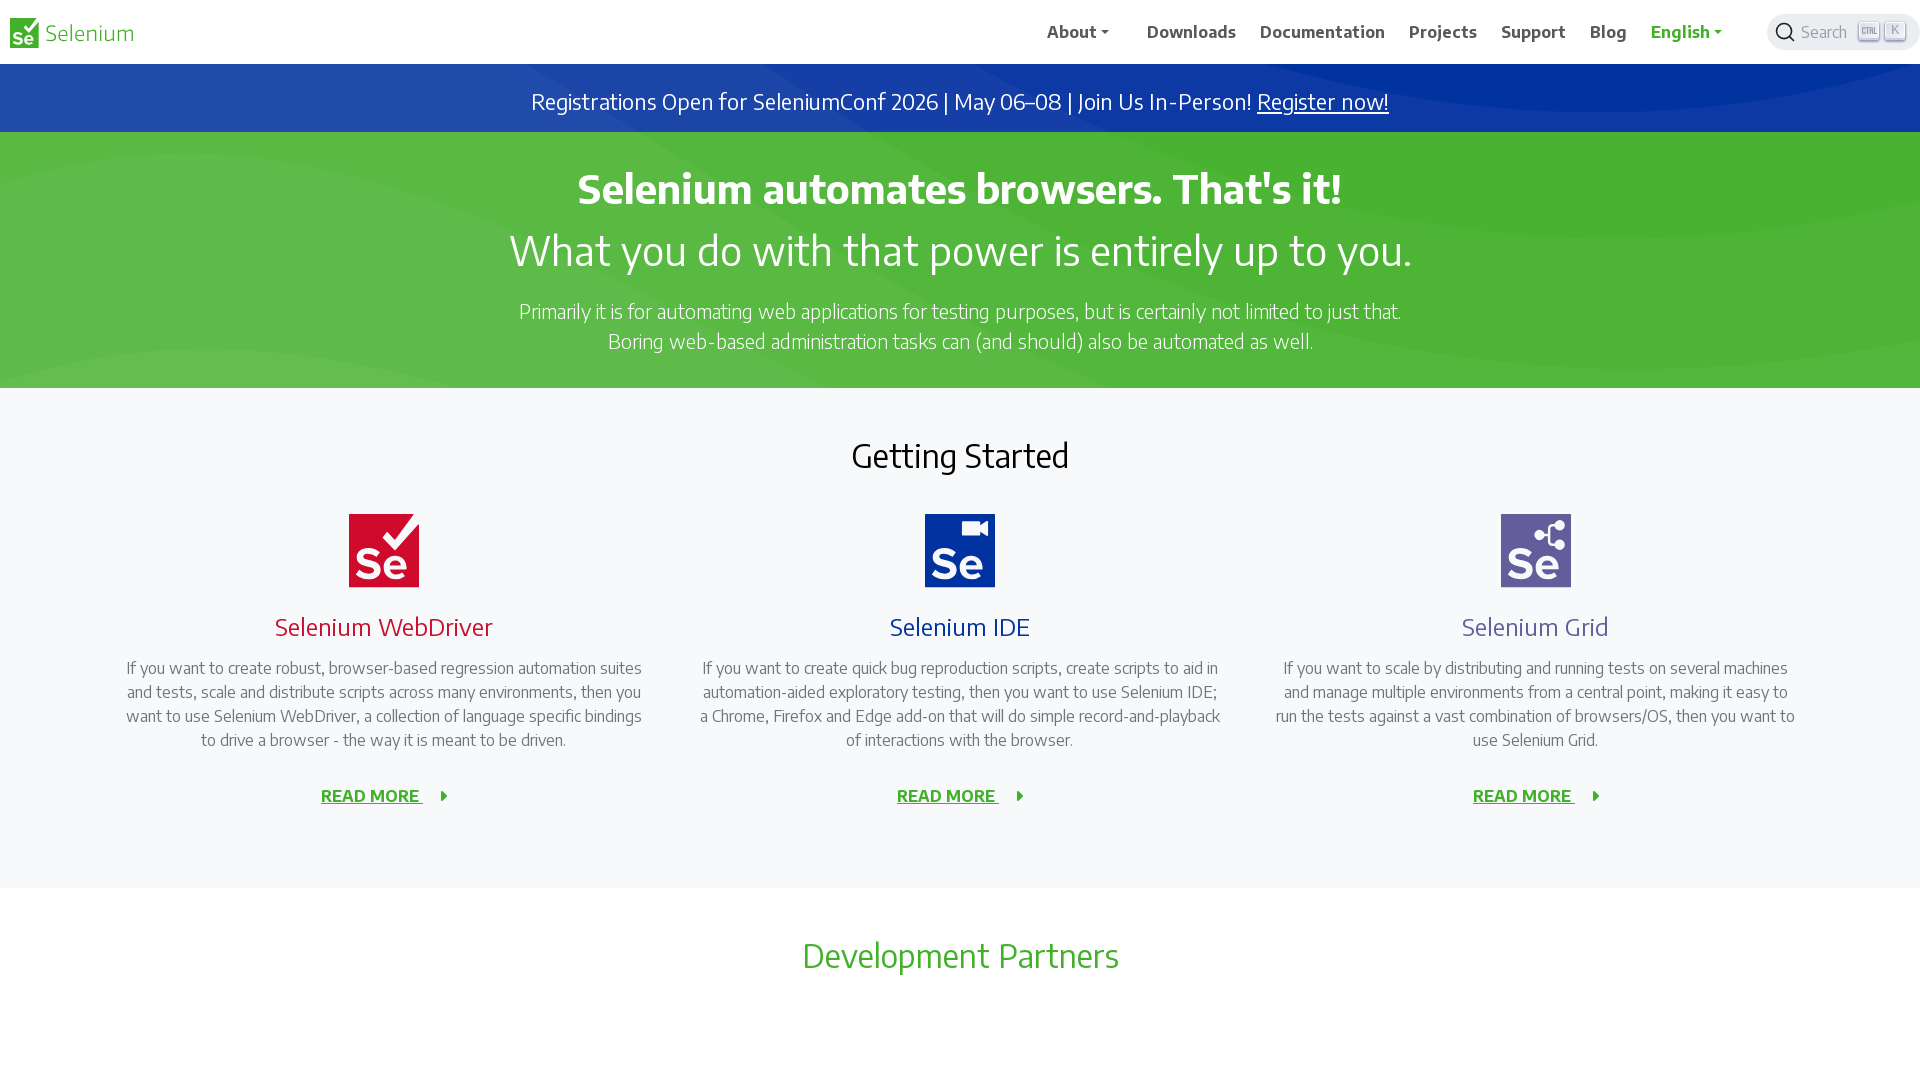

Waited 3 seconds to observe fullscreen mode
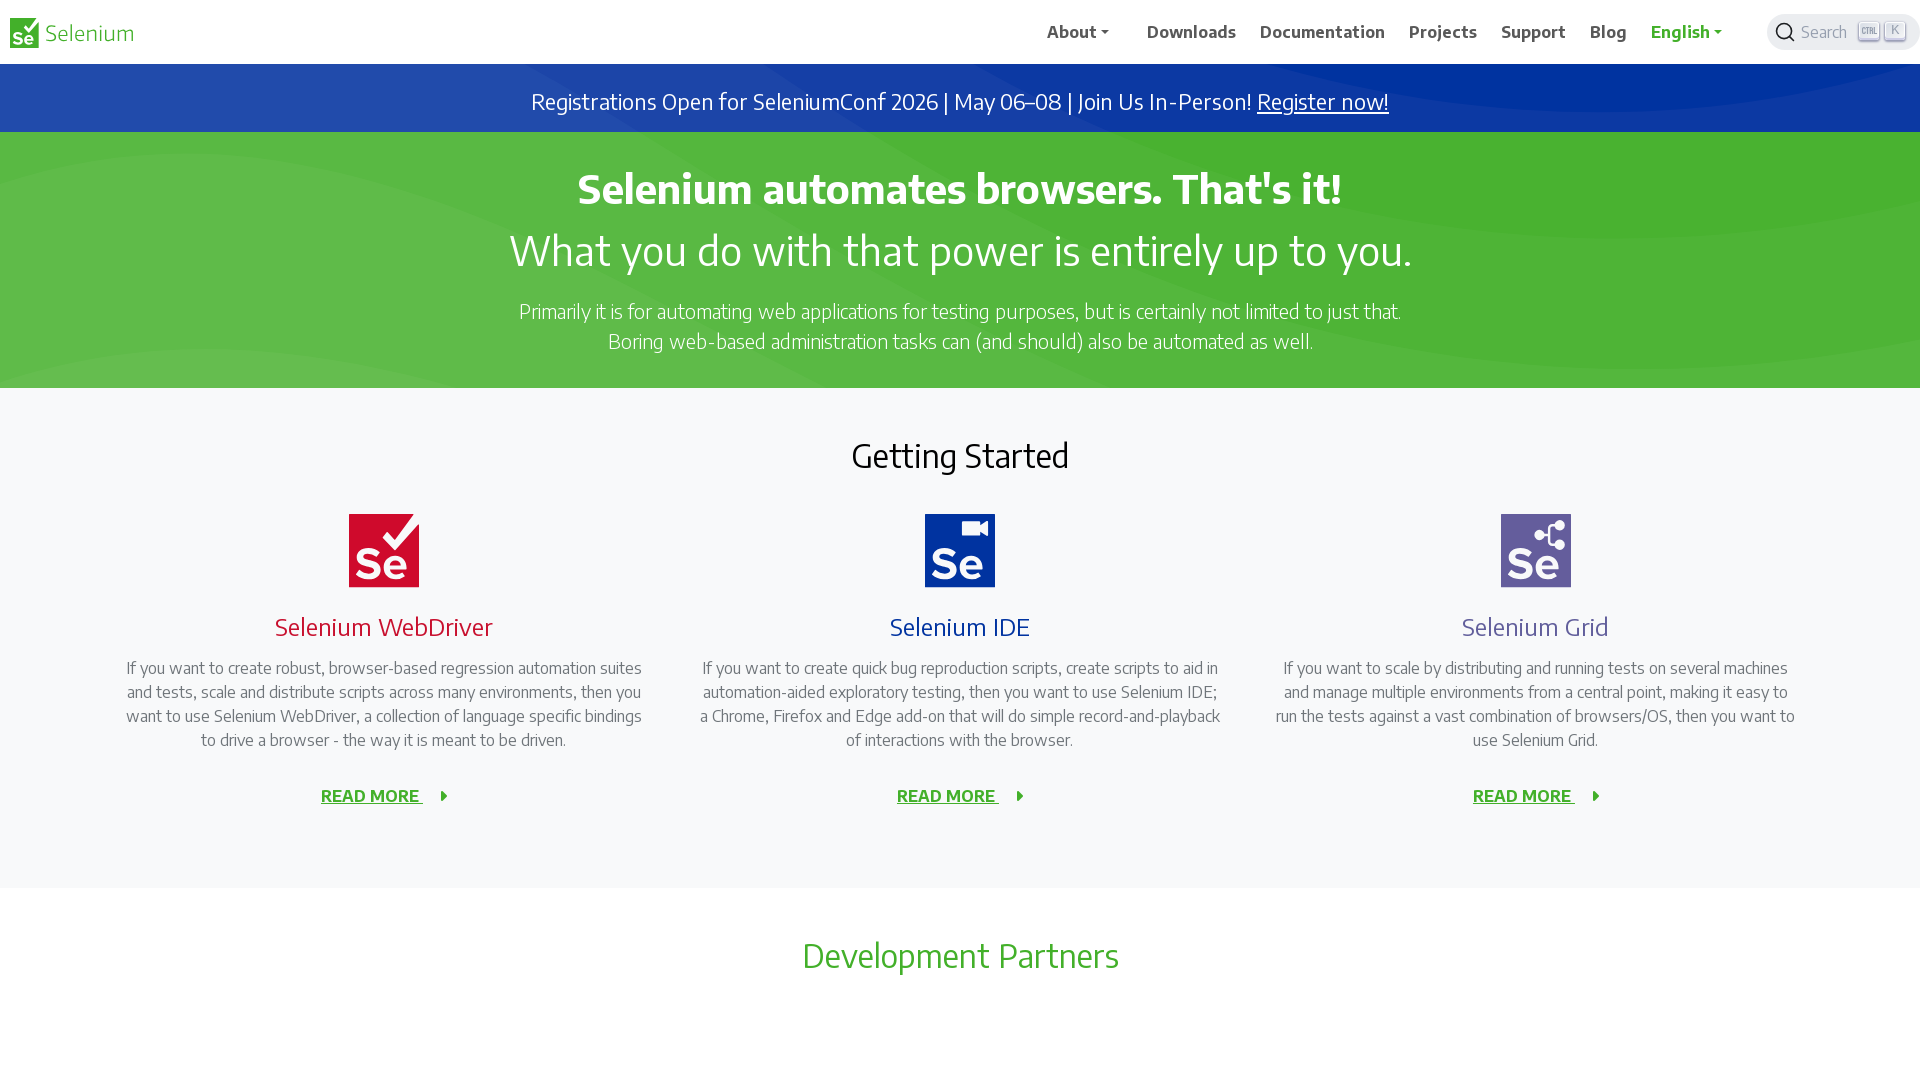

Simulated minimized state with viewport 800x600
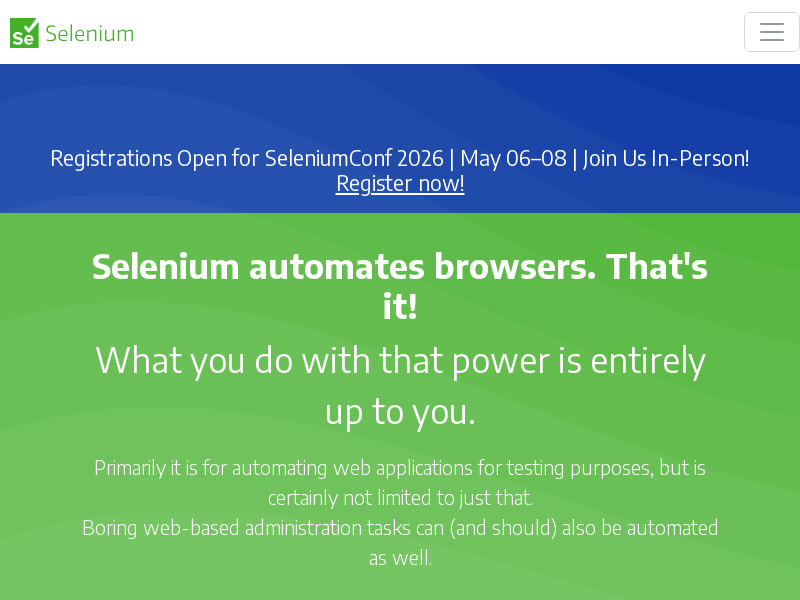

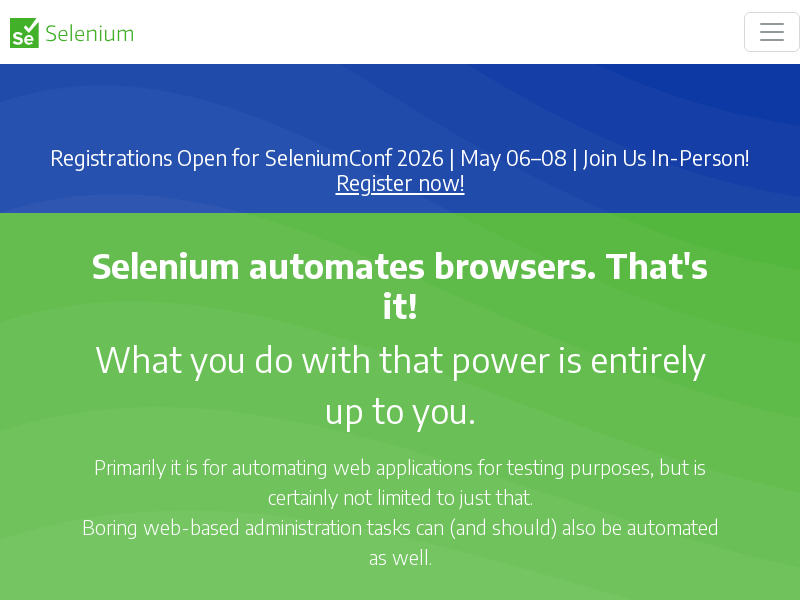